Tests window handling functionality by opening new windows/tabs, switching between them, counting opened tabs, and closing specific windows

Starting URL: https://www.leafground.com/window.xhtml

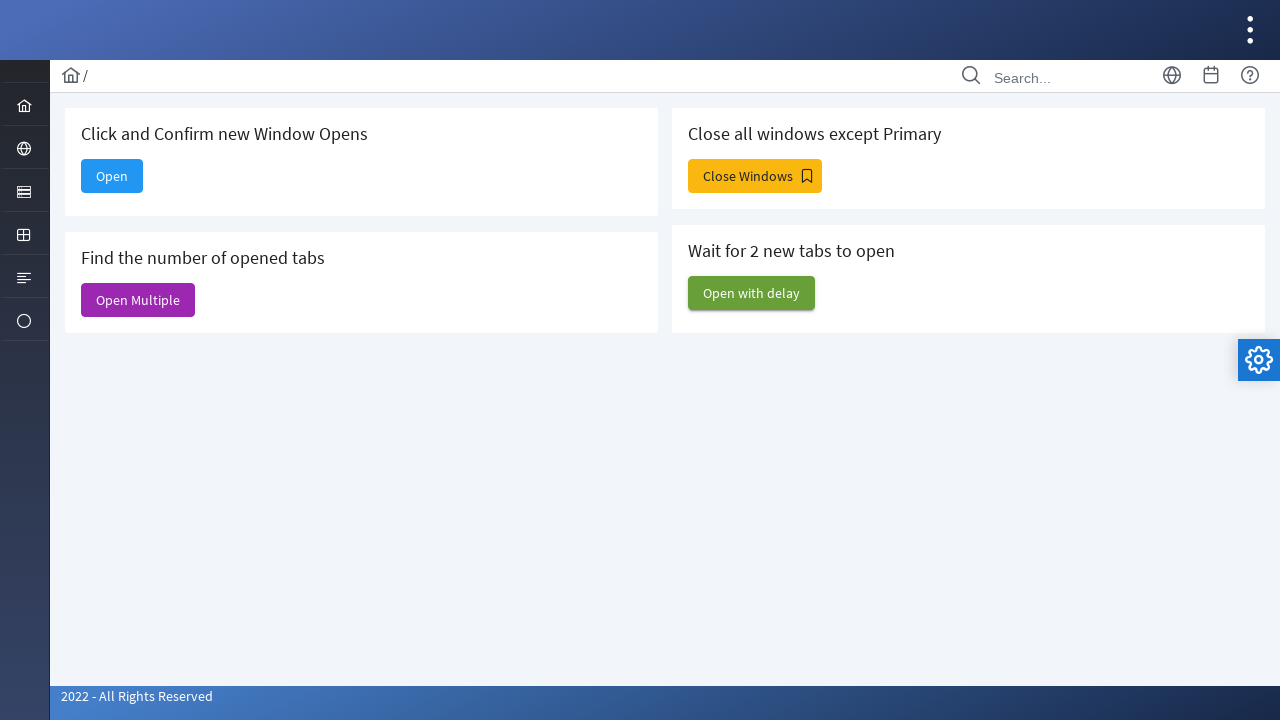

Clicked 'Open' button to open a new window at (112, 176) on xpath=//span[text()='Open']
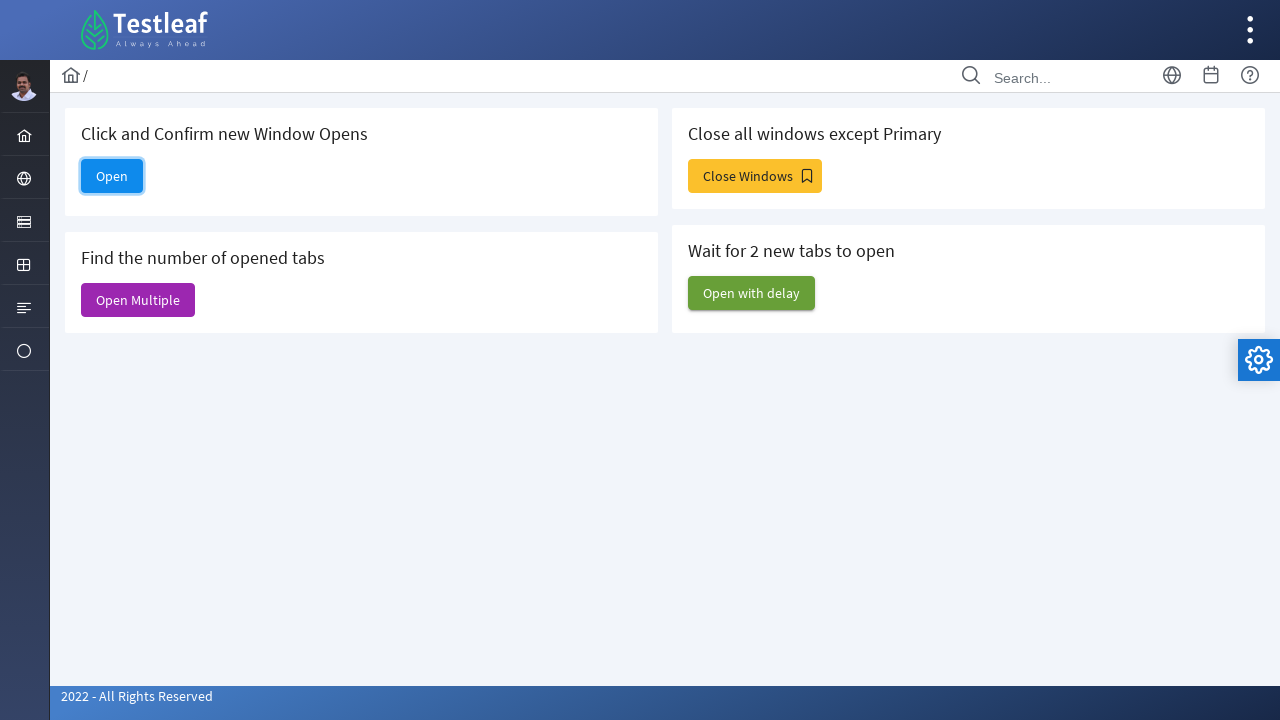

Retrieved all open pages from context
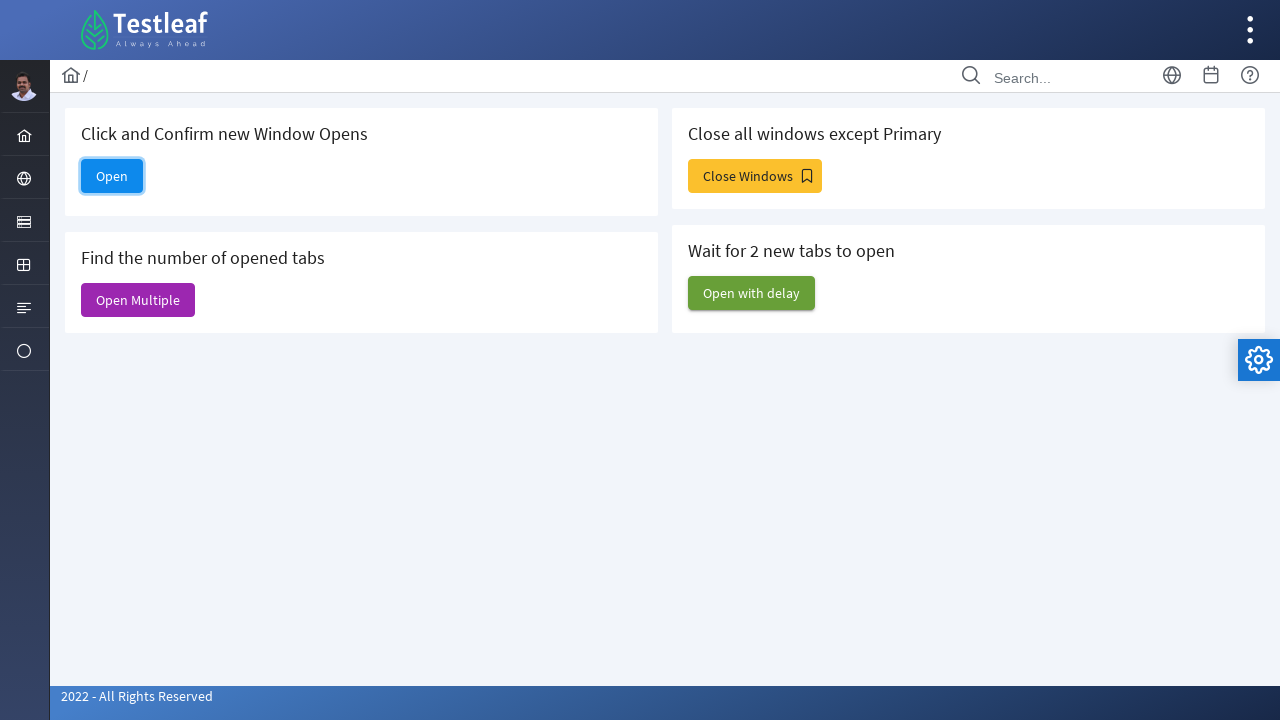

Got original page title
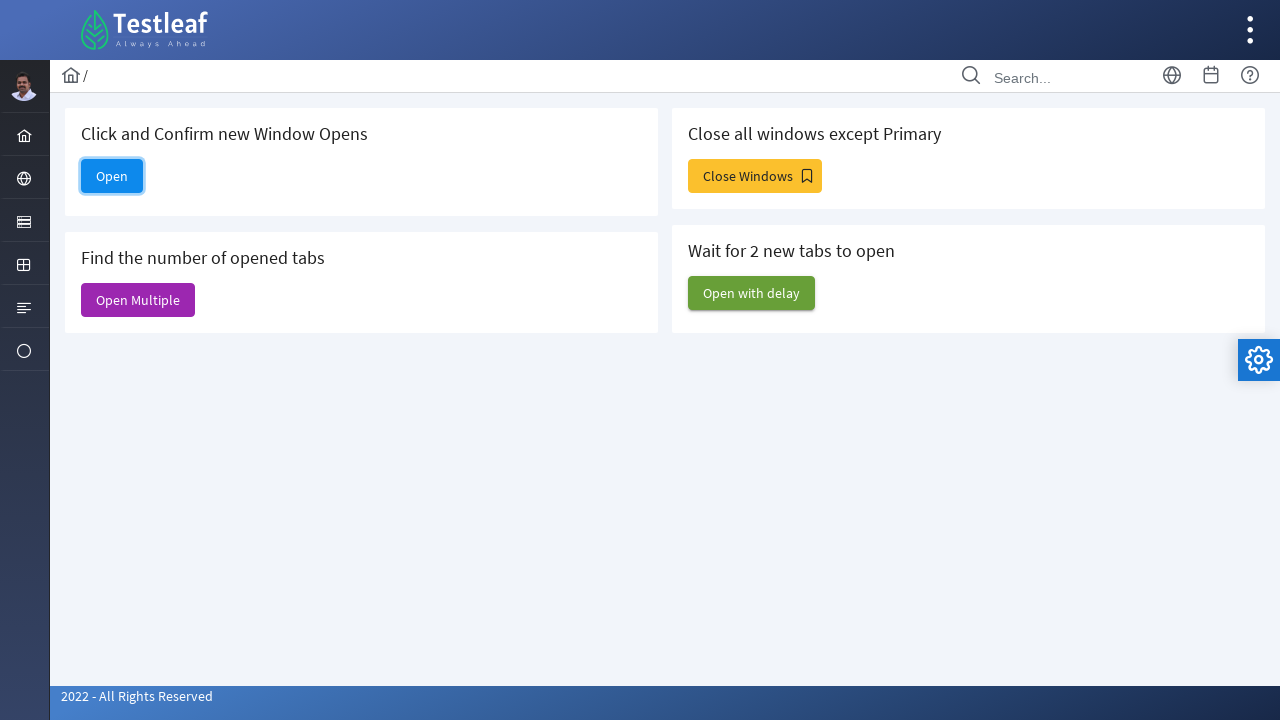

Retrieved title of newly opened page
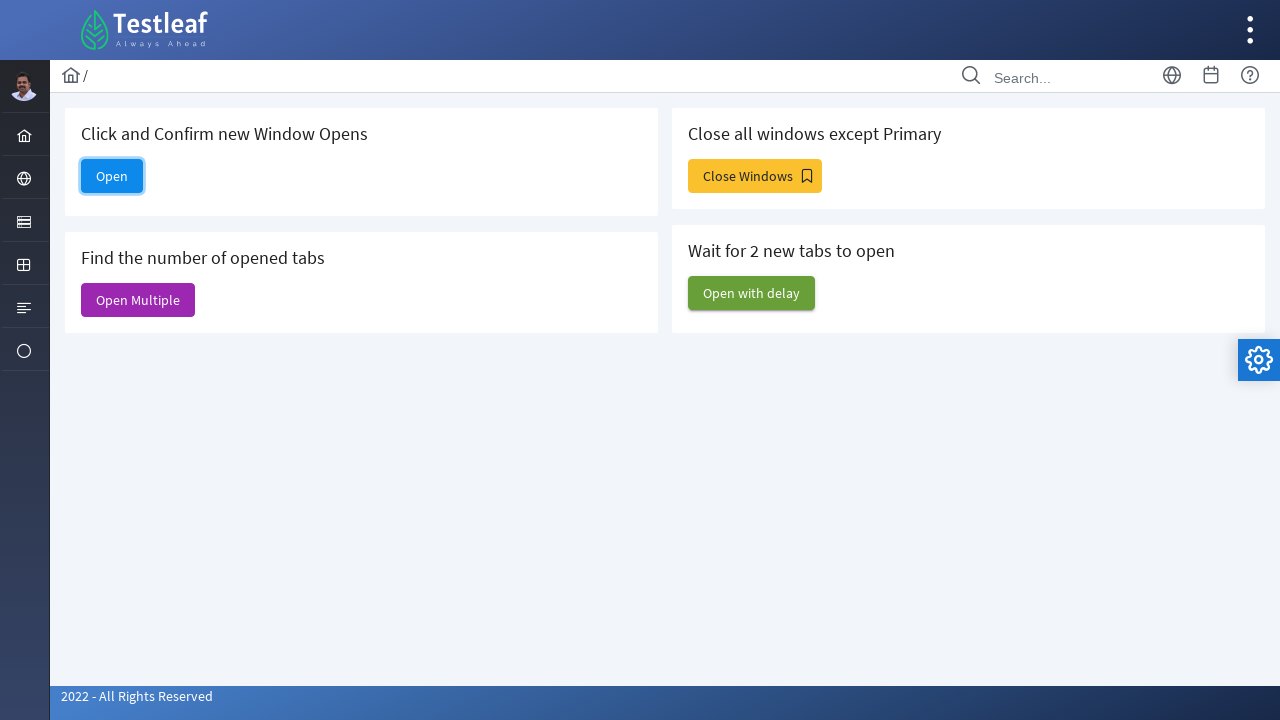

Verified new window opened - titles differ
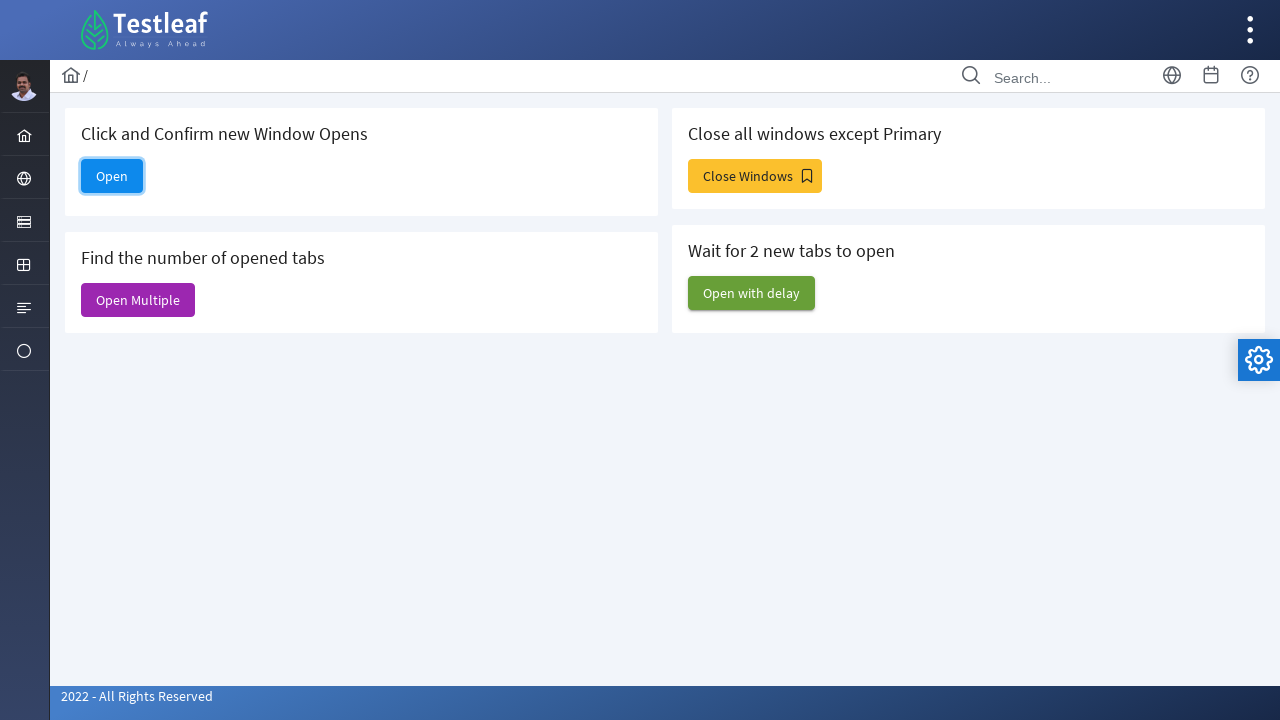

Clicked 'Open Multiple' button to open multiple windows at (138, 300) on xpath=//span[@class='ui-button-text ui-c' and text()='Open Multiple']
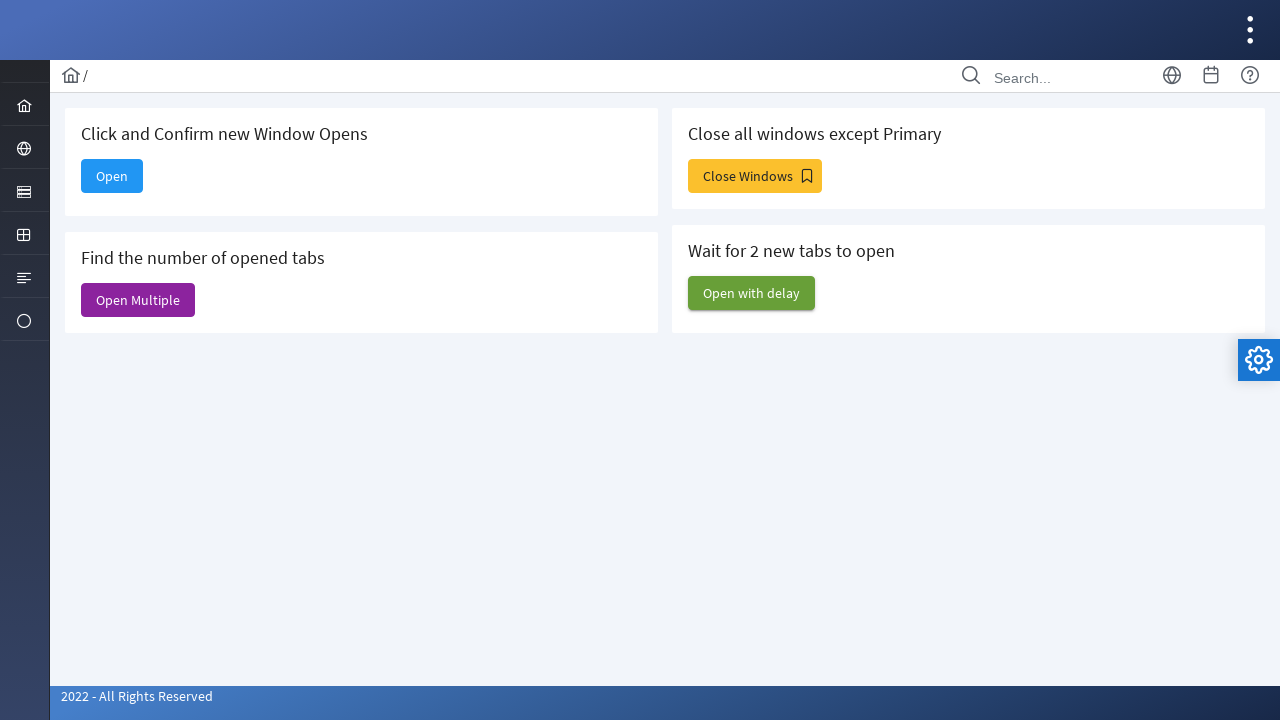

Retrieved all open pages to count tabs
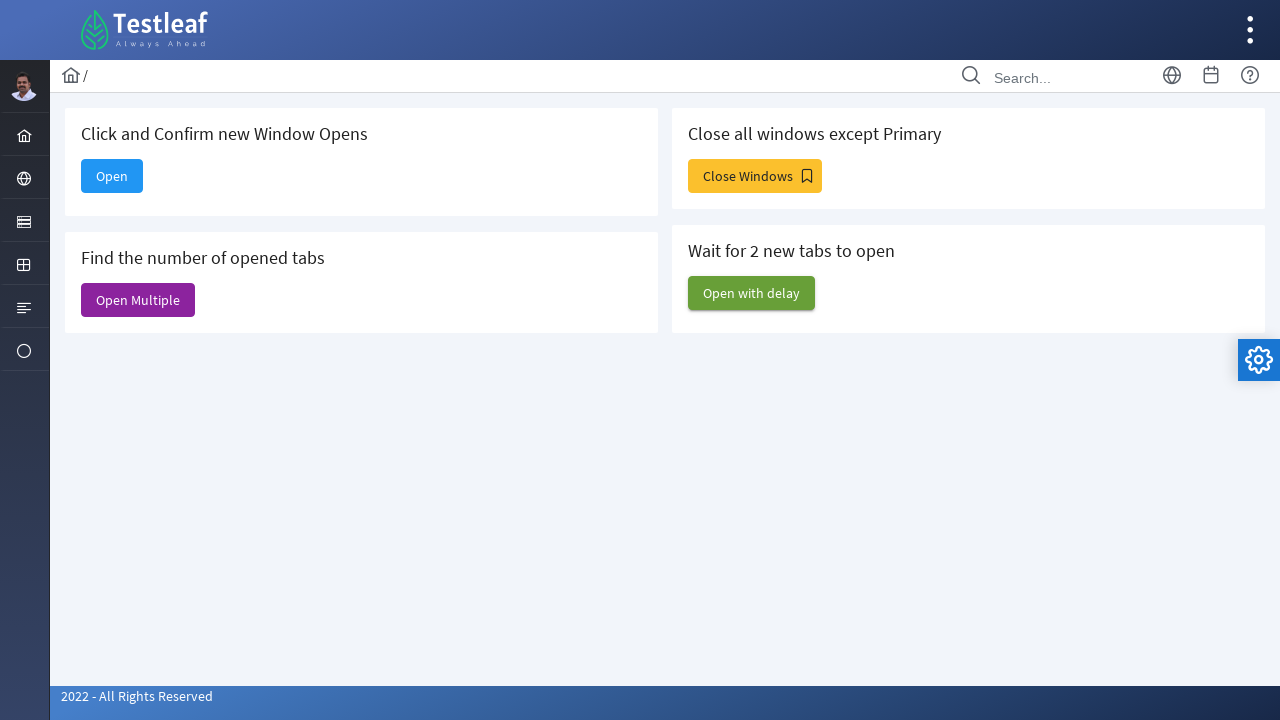

Total opened tabs: 7
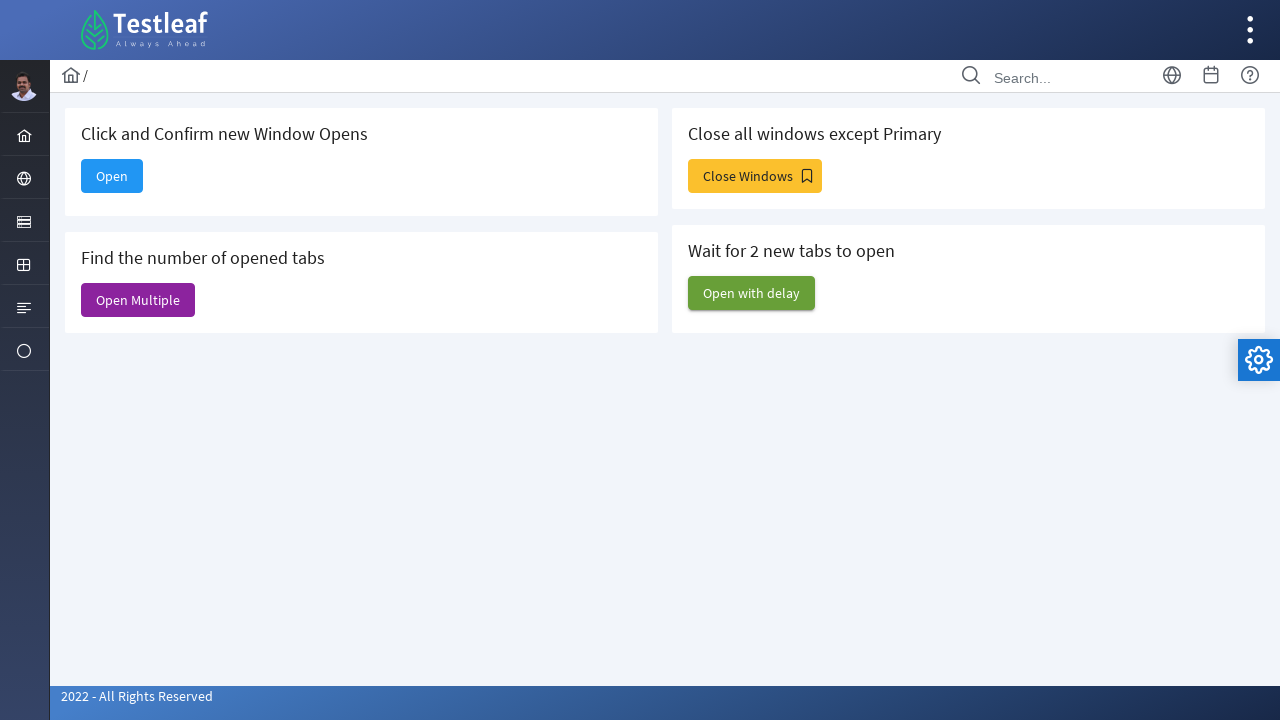

Clicked 'Close Windows' button at (755, 176) on xpath=//span[text()='Close Windows']
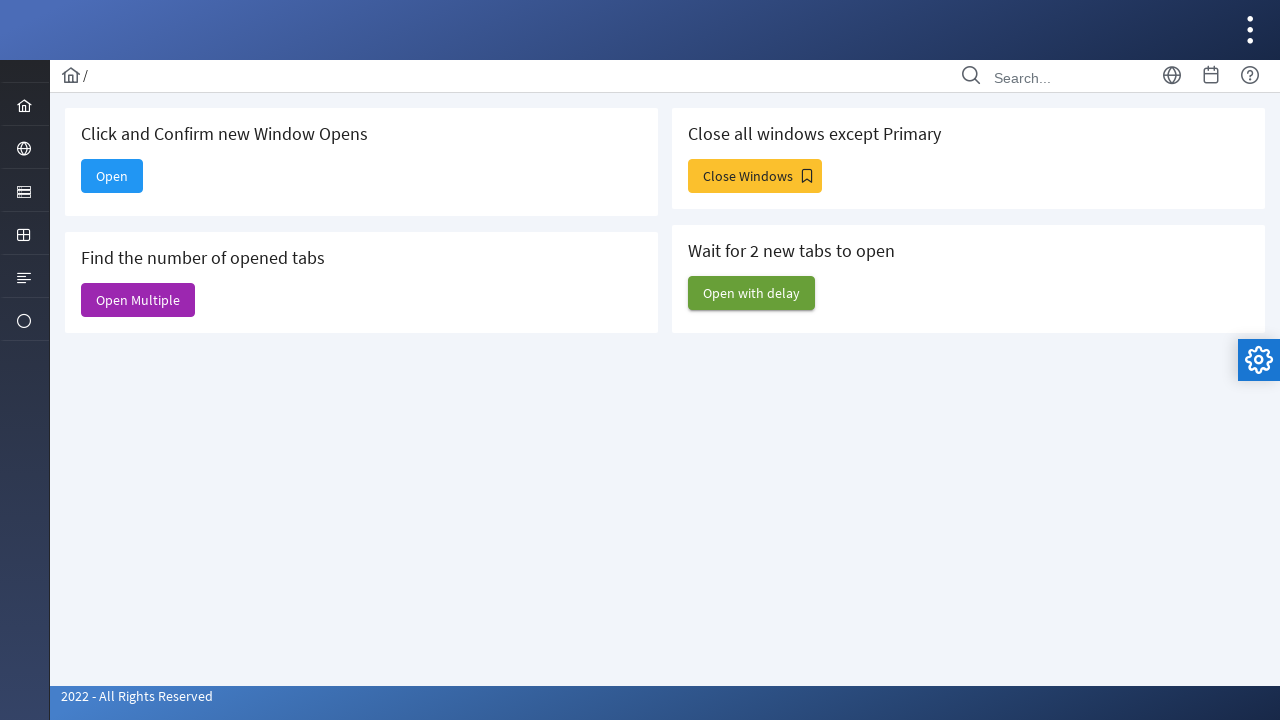

Retrieved all open pages before closing
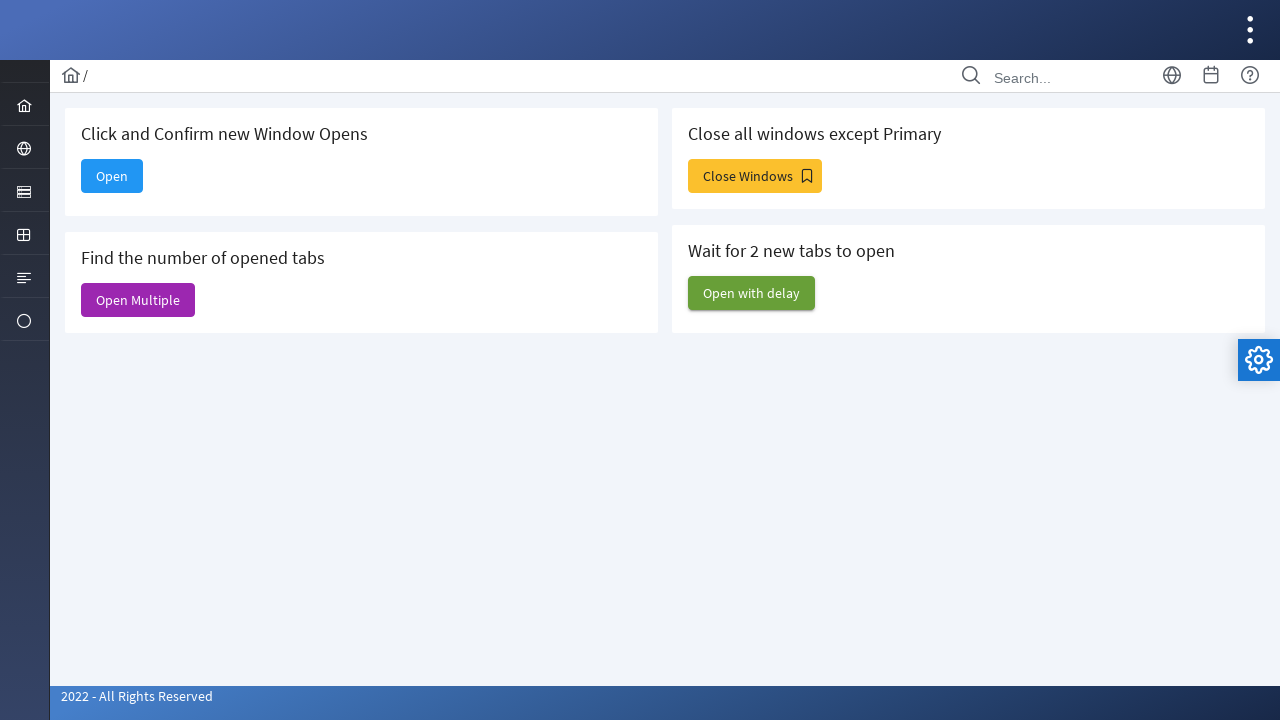

Closed a window except the main page
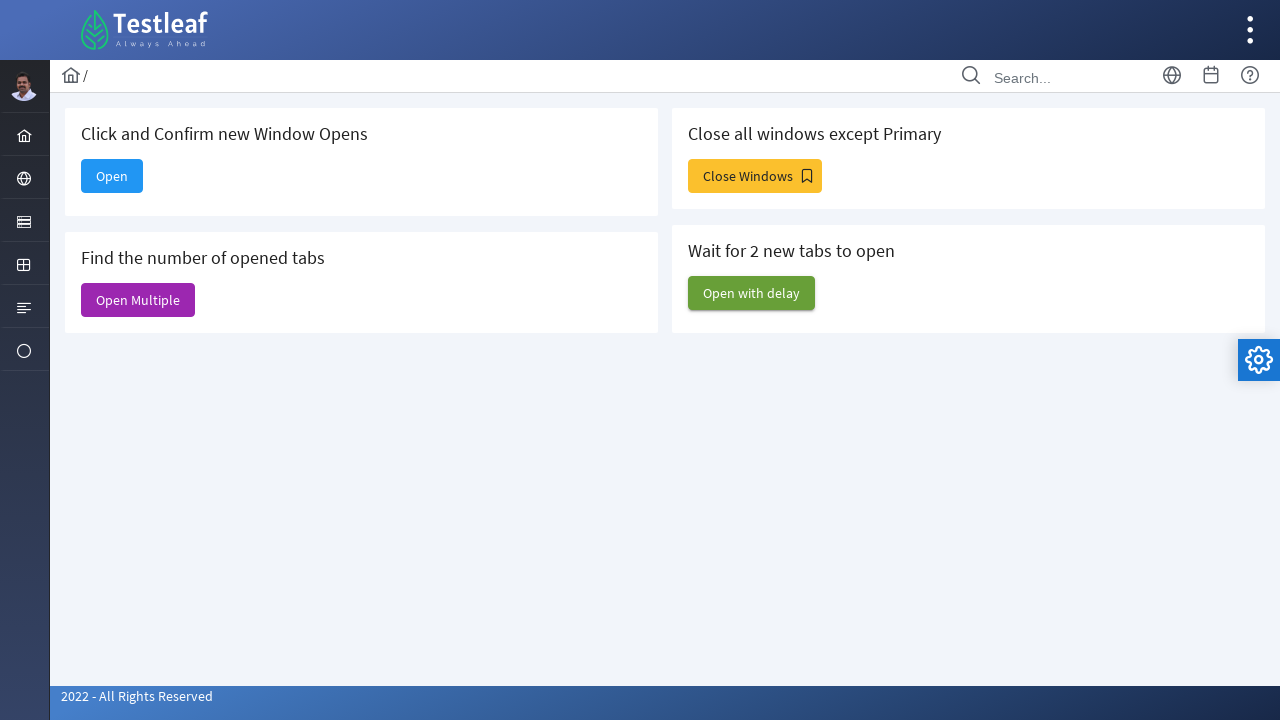

Closed a window except the main page
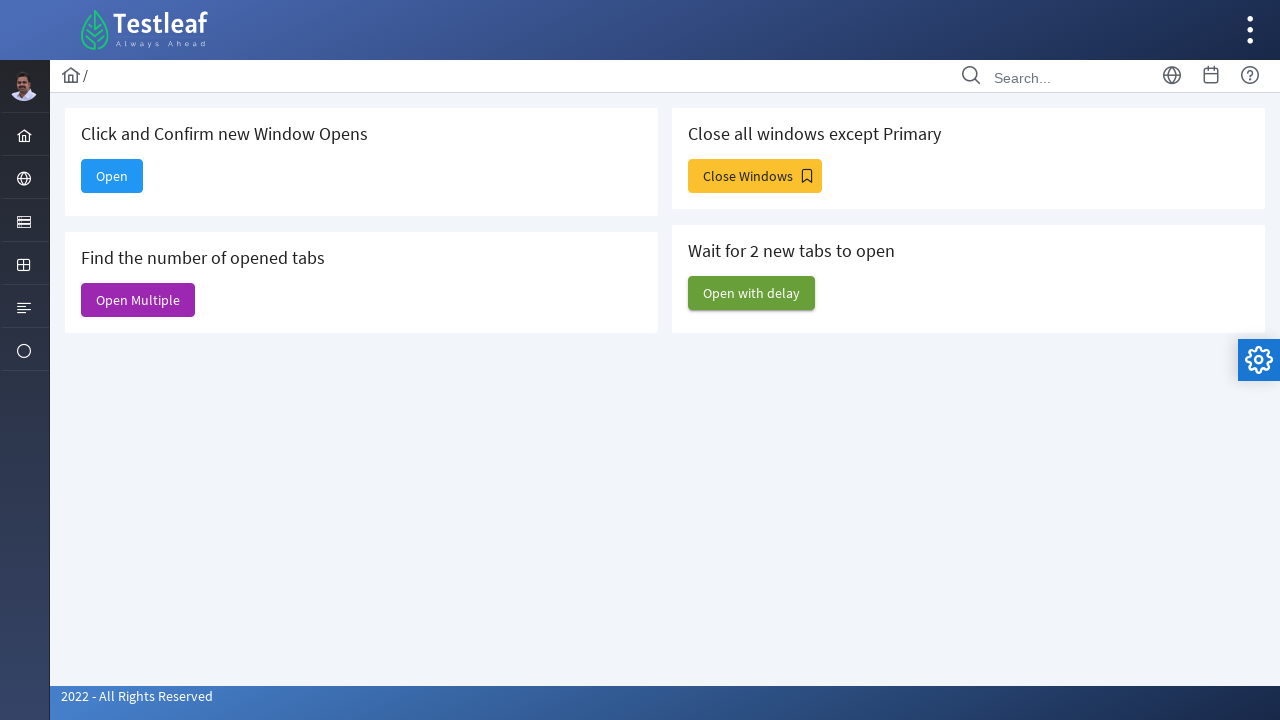

Closed a window except the main page
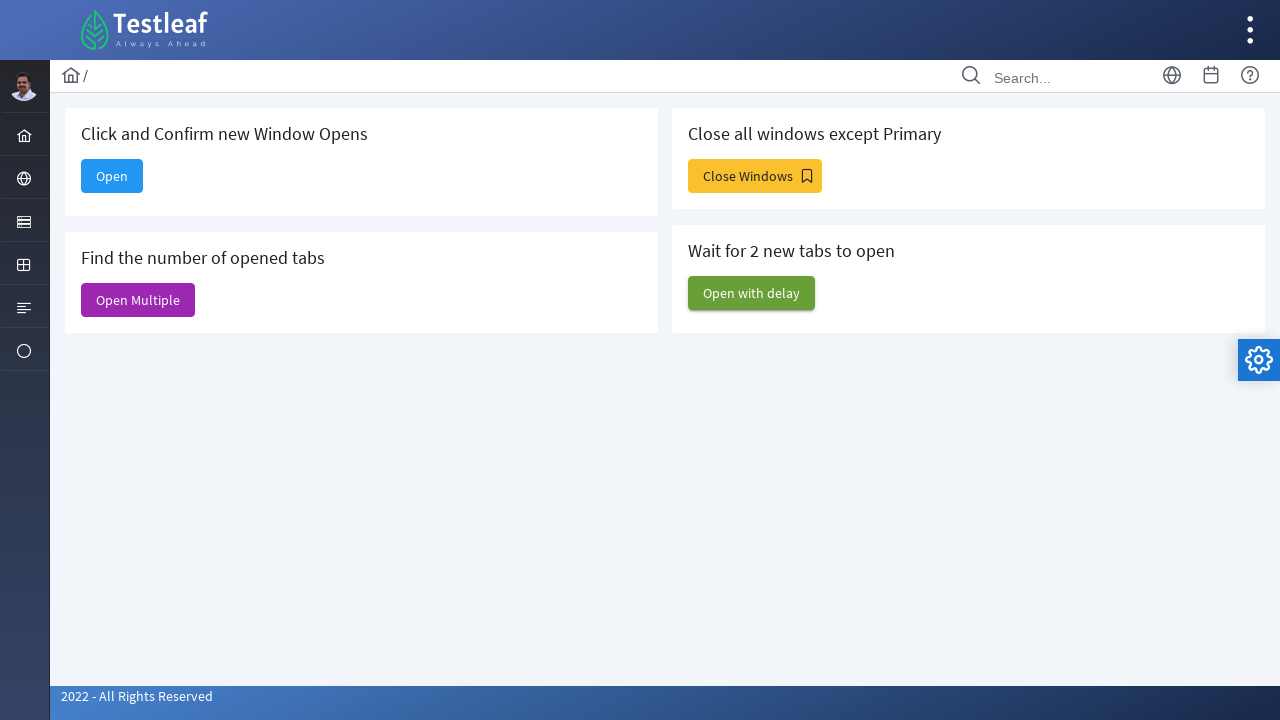

Closed a window except the main page
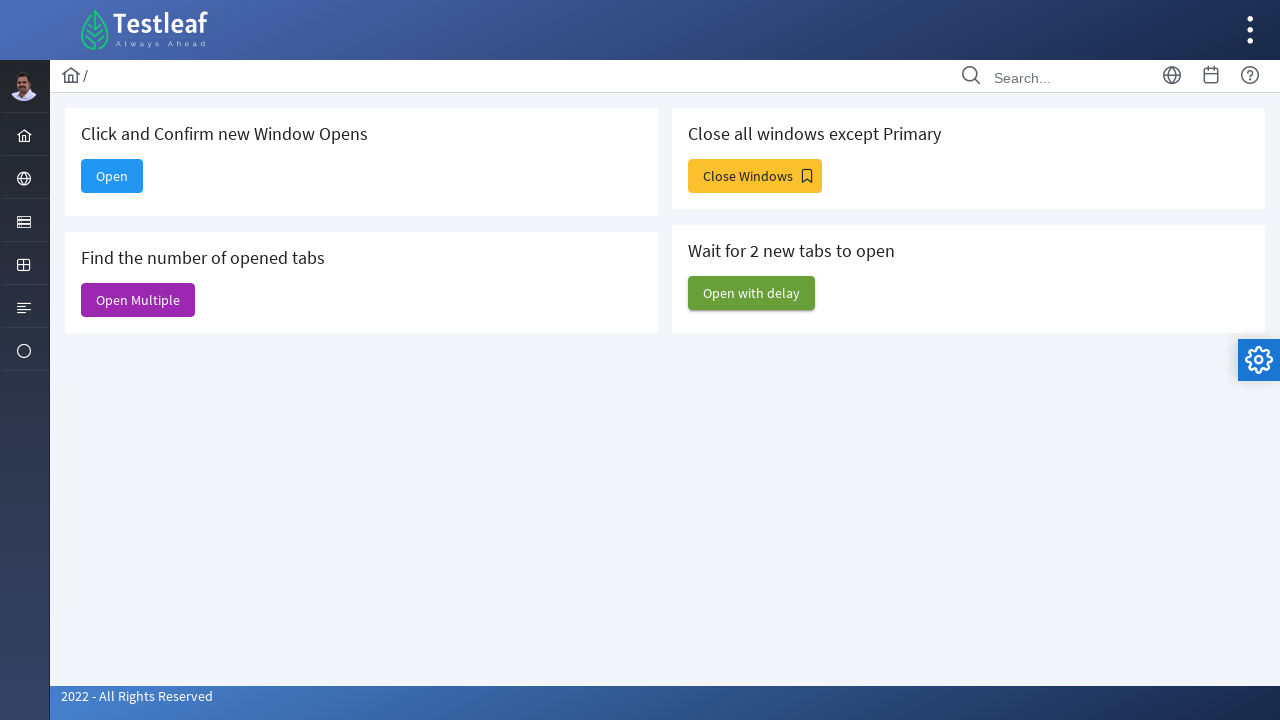

Closed a window except the main page
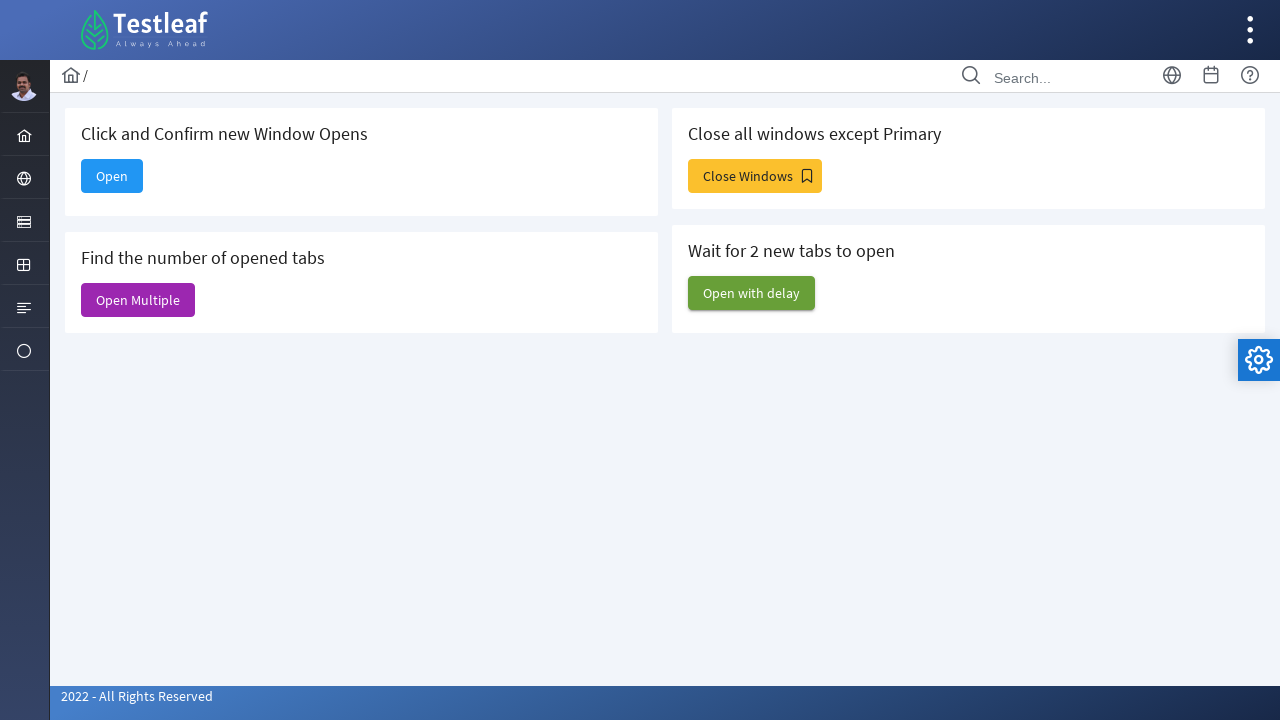

Closed a window except the main page
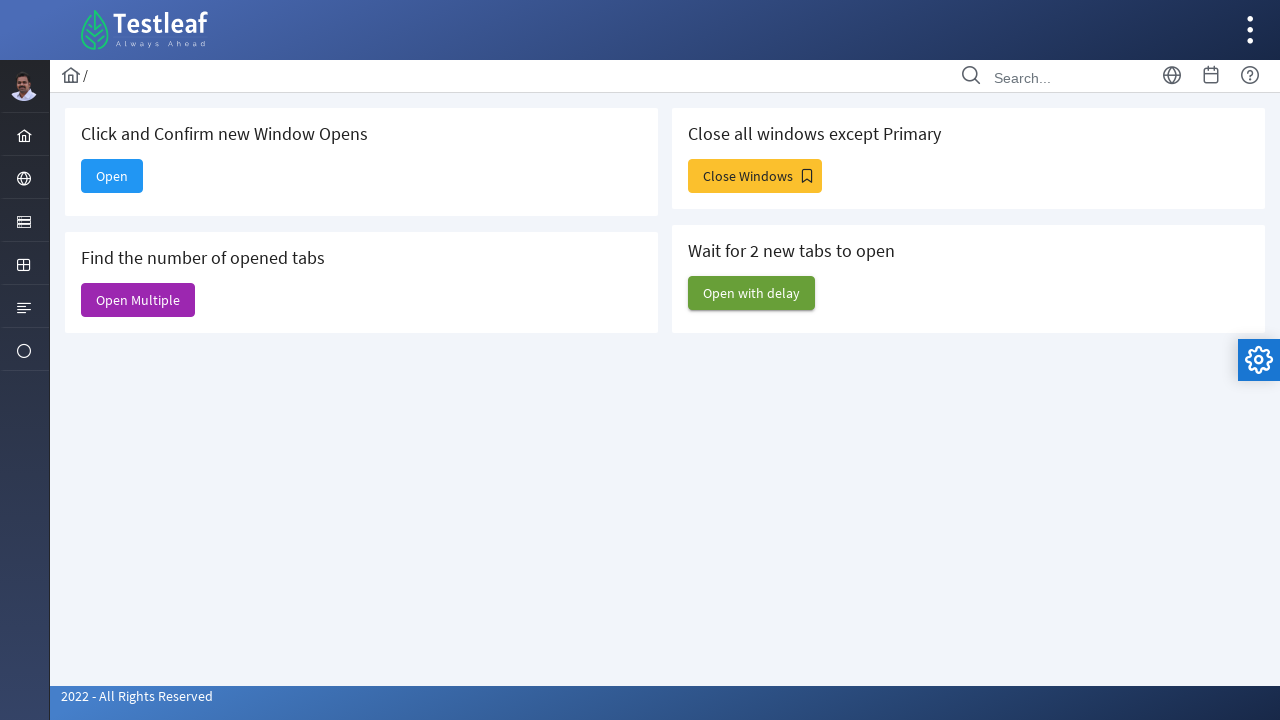

Closed a window except the main page
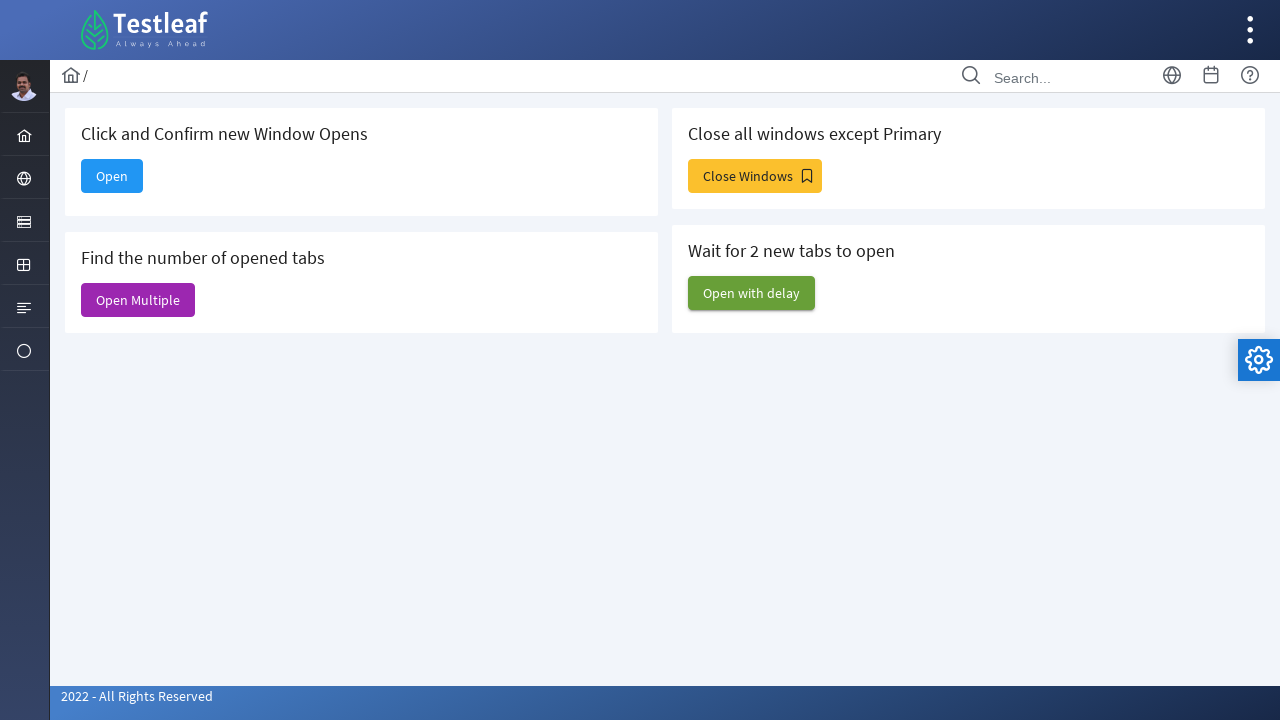

Closed a window except the main page
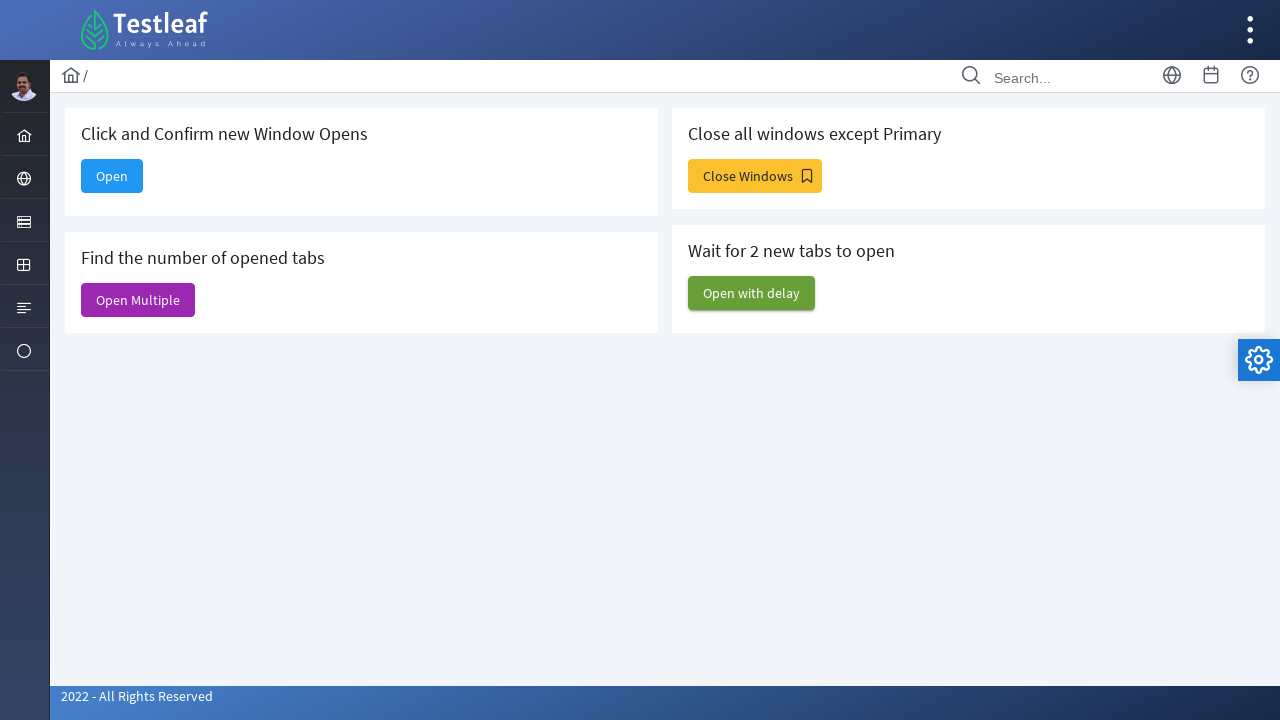

Closed a window except the main page
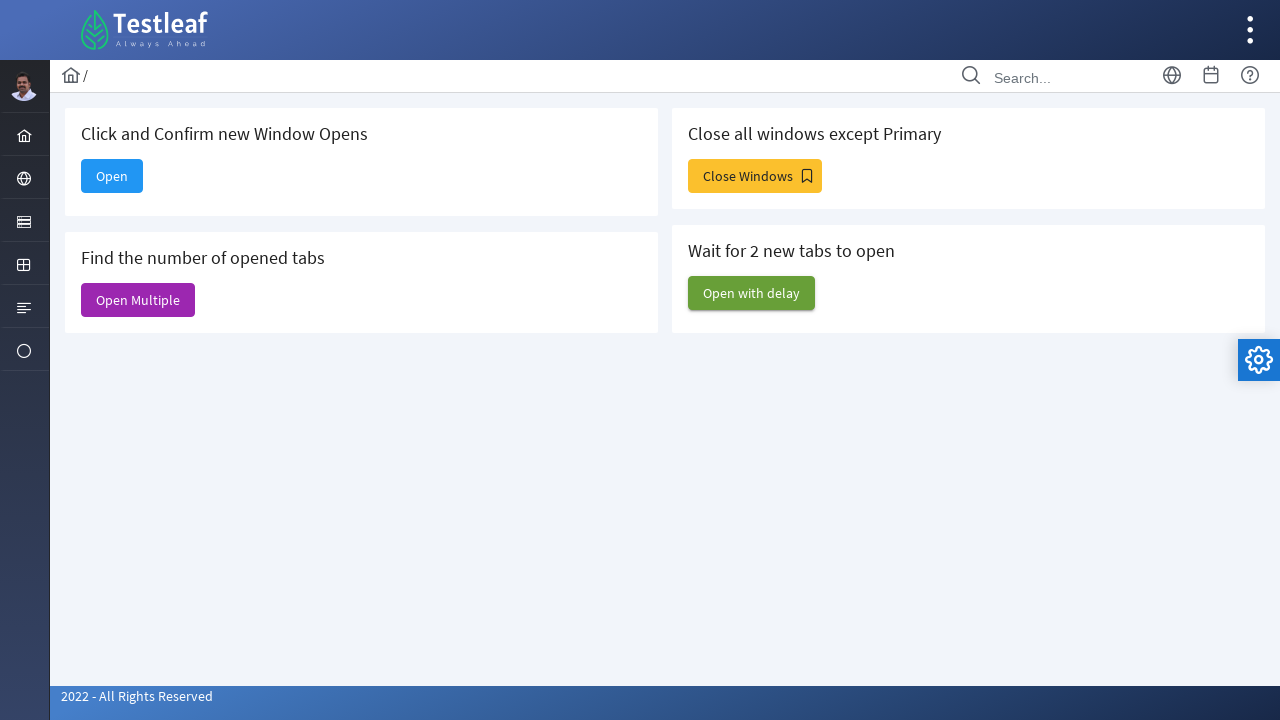

Clicked 'Open with delay' button at (752, 293) on xpath=//span[text()='Open with delay']
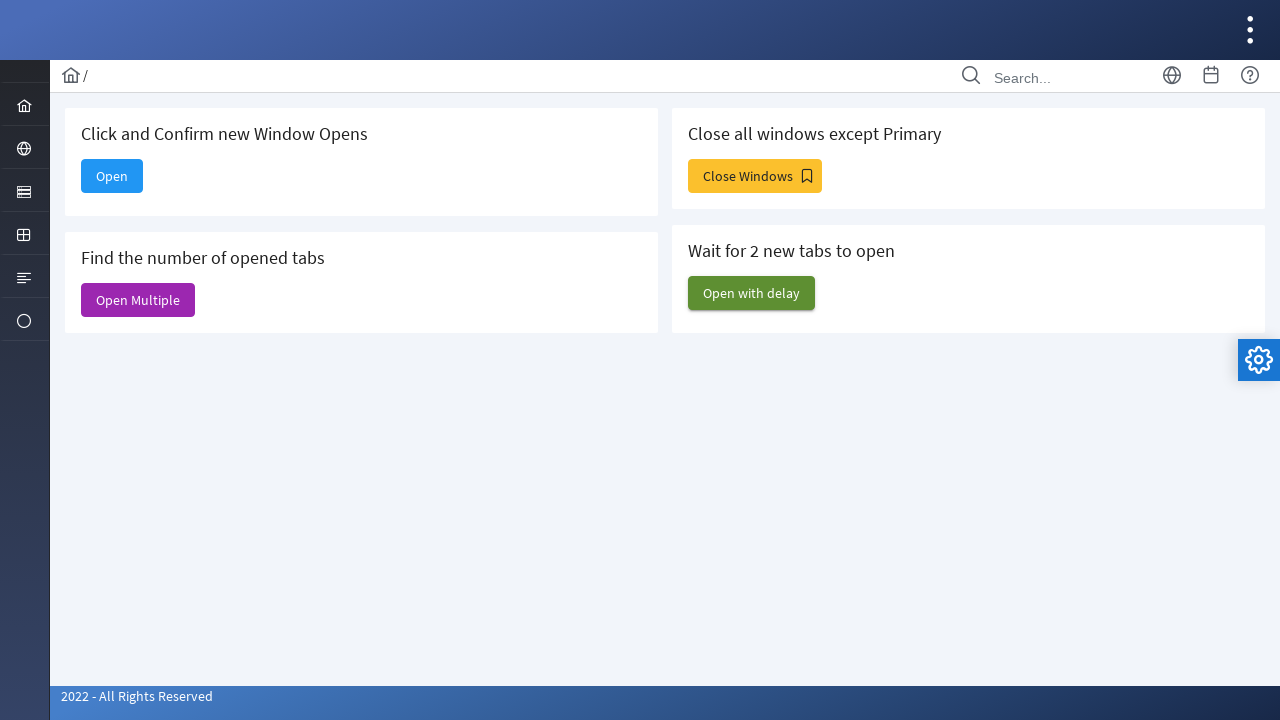

Waited 5 seconds for delayed windows to open
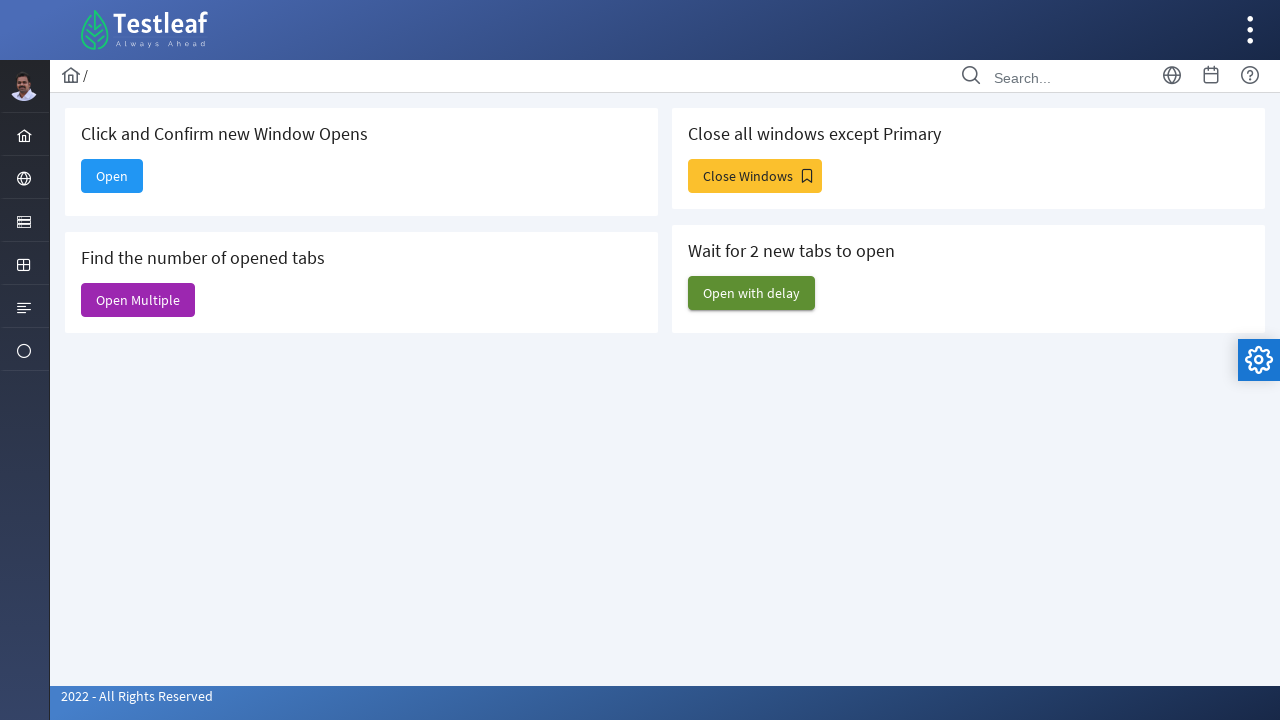

Retrieved all open pages after delay
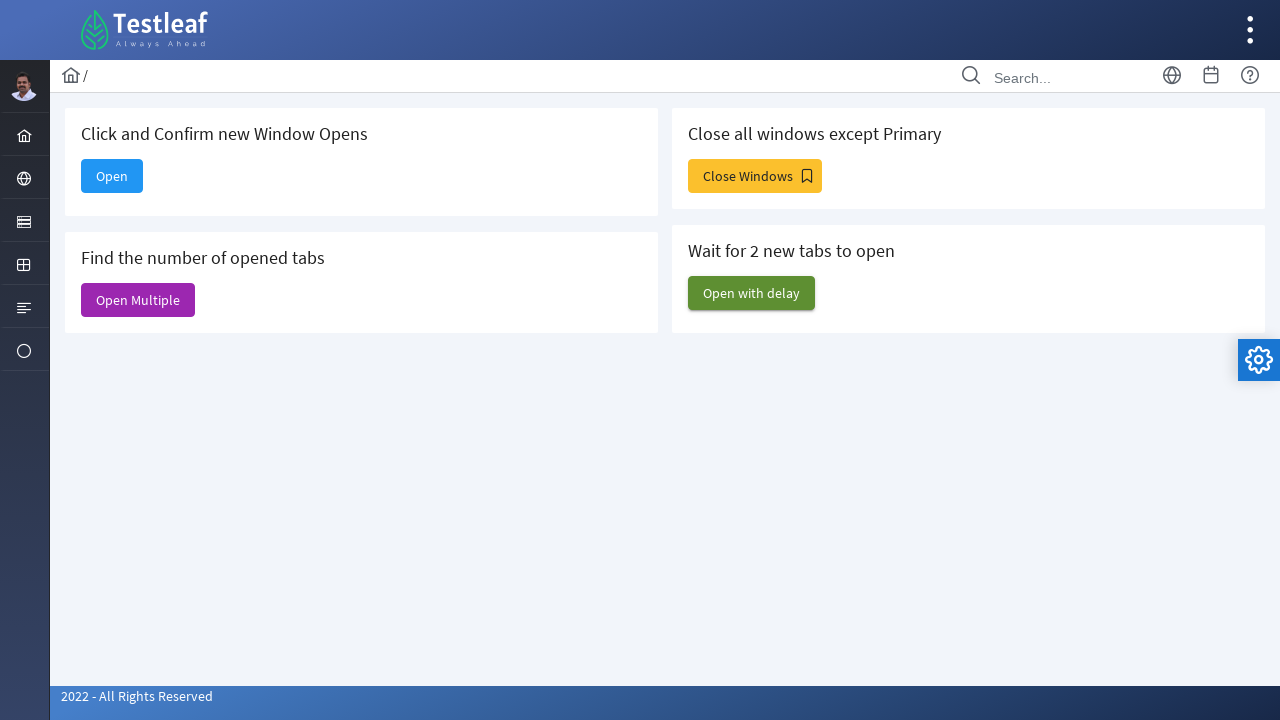

Total new tabs opened after delay: 3
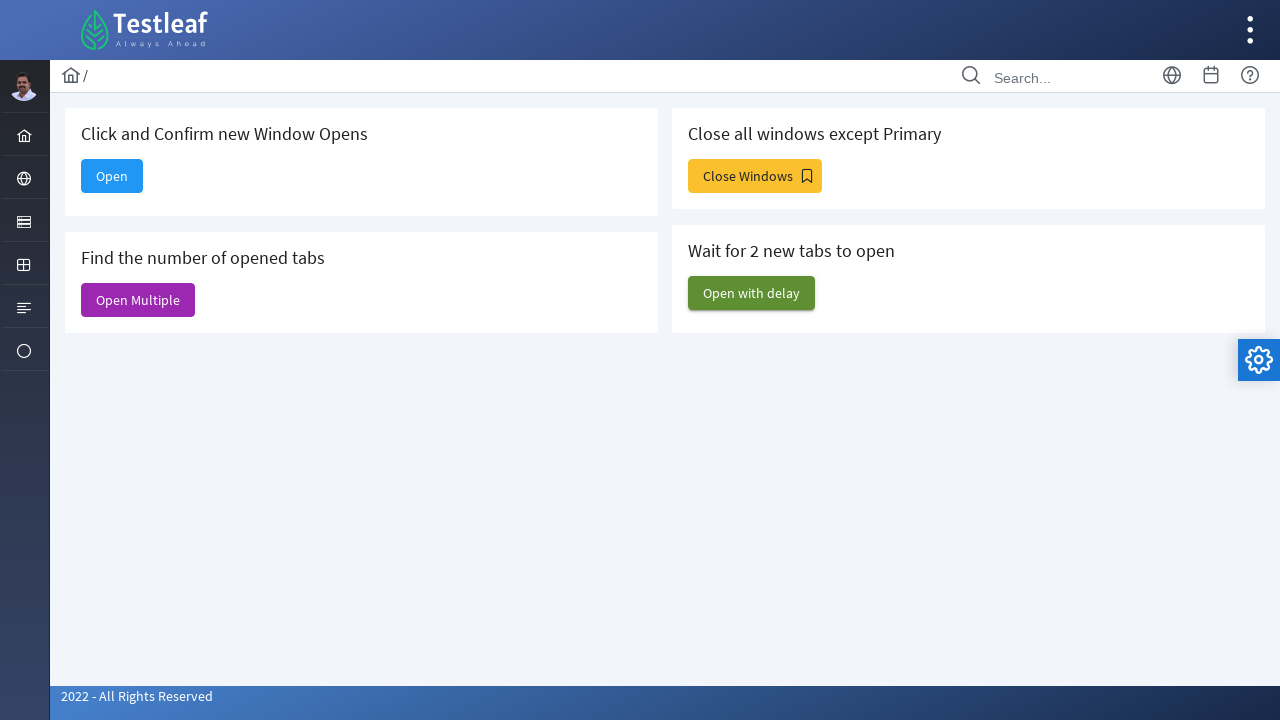

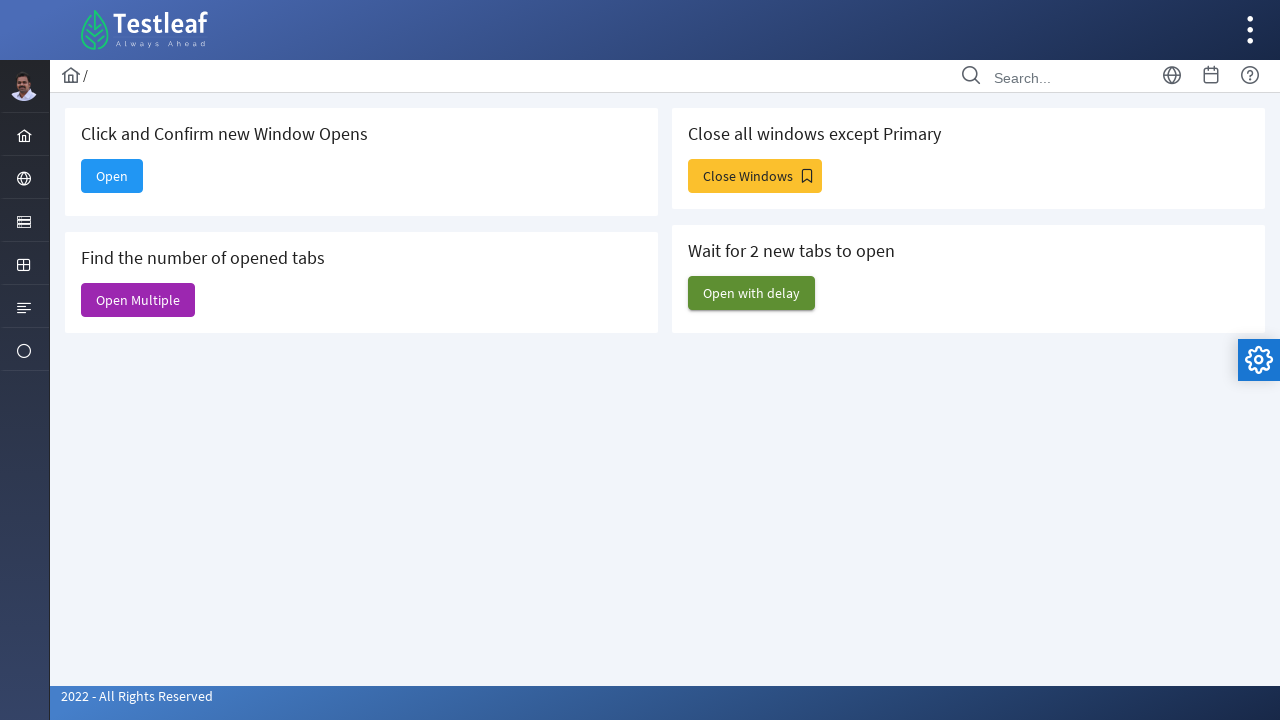